Tests the Nevada ePro purchase order search functionality by optionally filling in date range fields, clicking the search button, and verifying that search results load with pagination information.

Starting URL: https://nevadaepro.com/bso/view/search/external/advancedSearchPurchaseOrder.xhtml

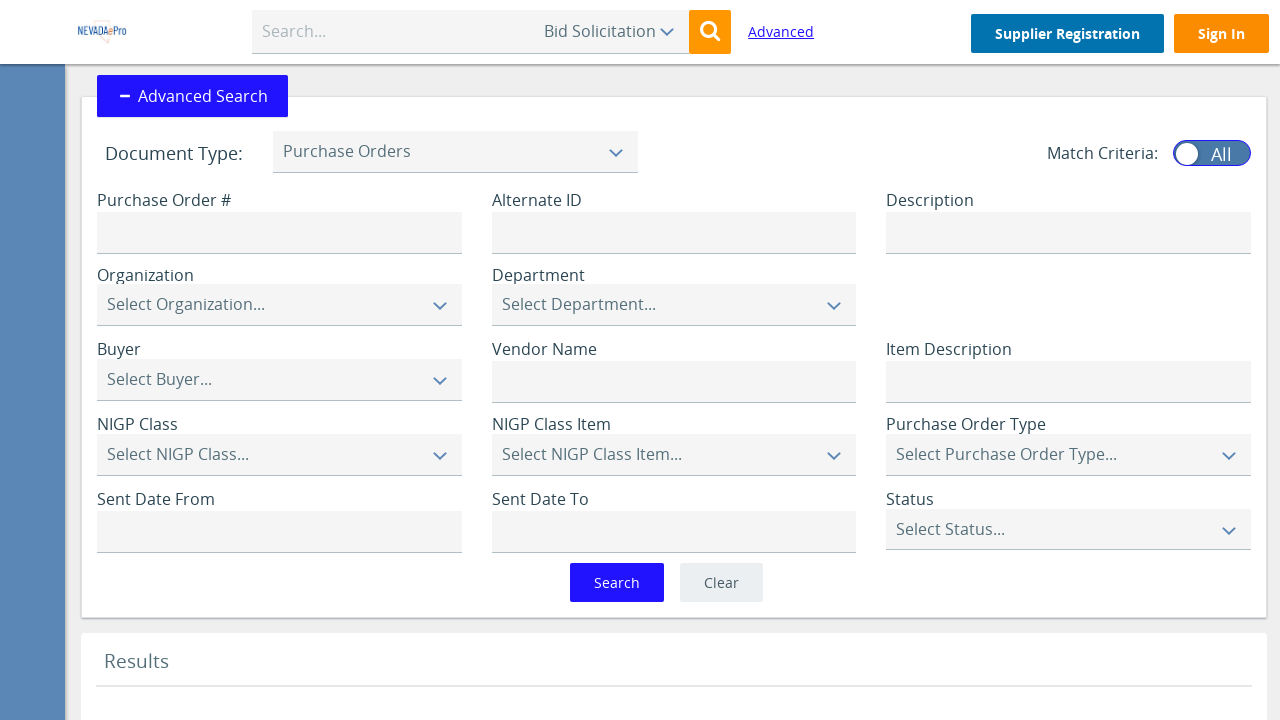

Waited for page to fully load (networkidle)
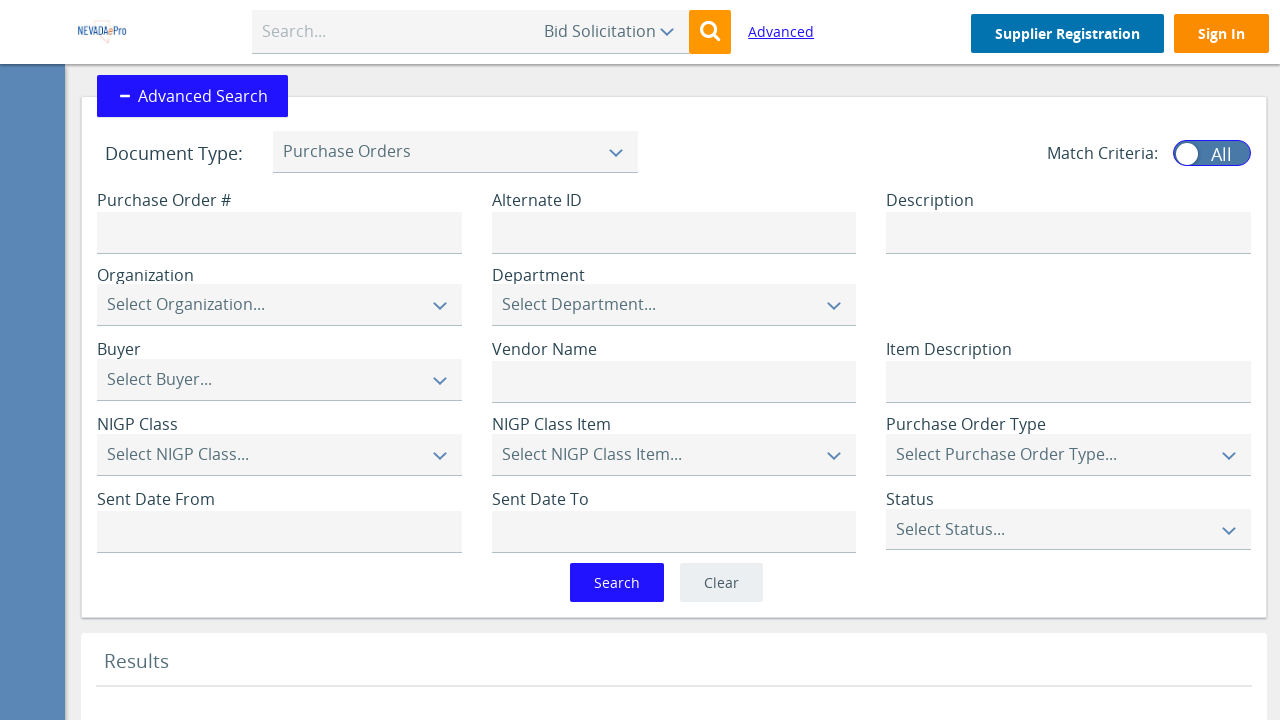

Located 'from date' input field
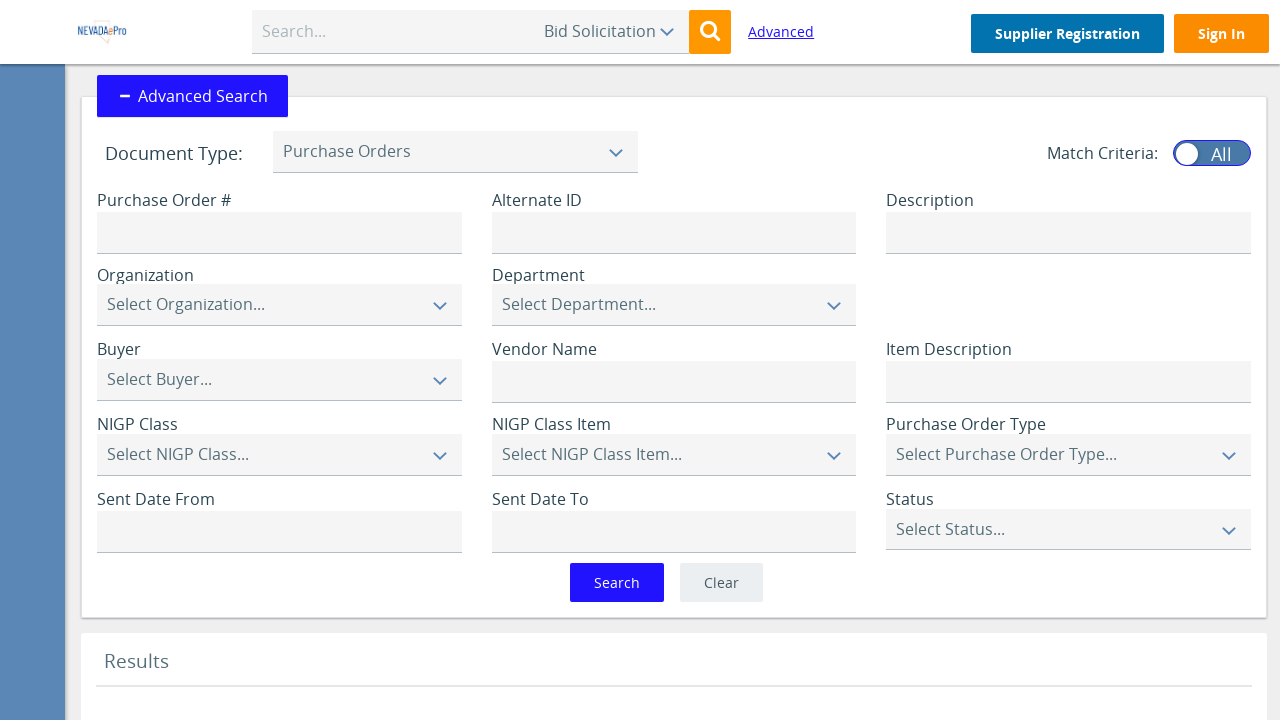

Located 'to date' input field
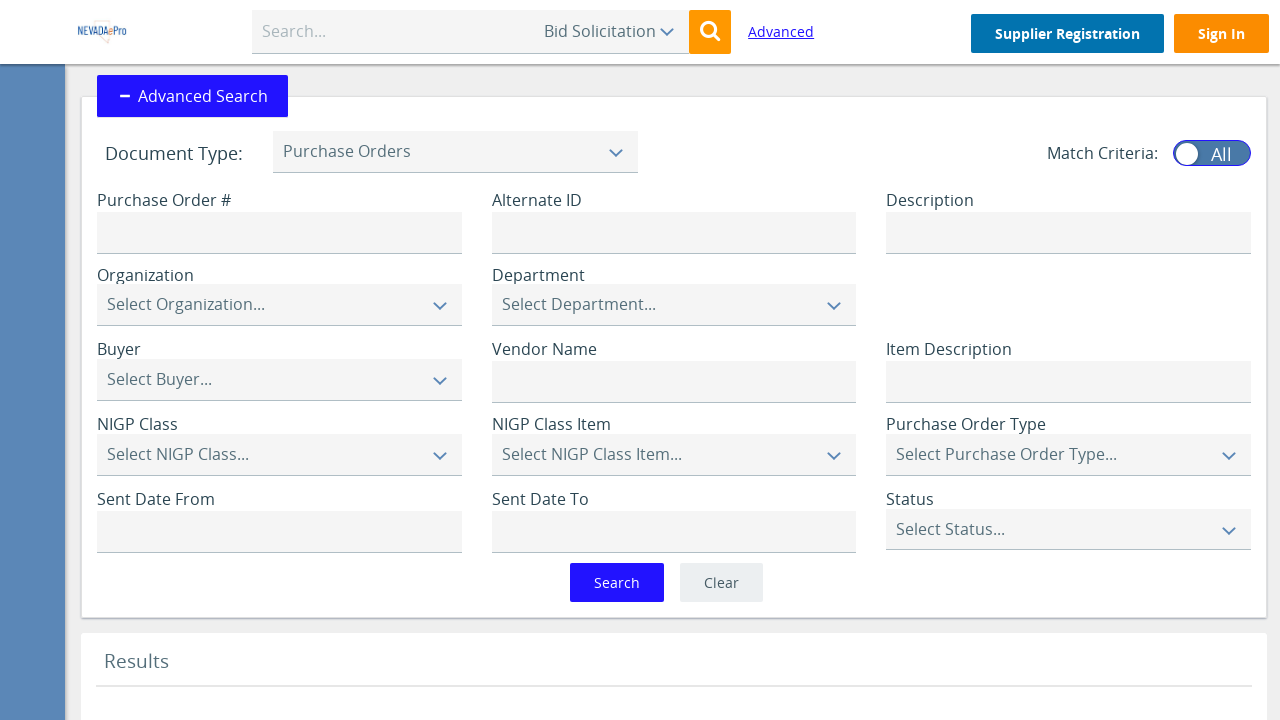

Cleared 'from date' input field on input[id*="sentDateFrom_input"]
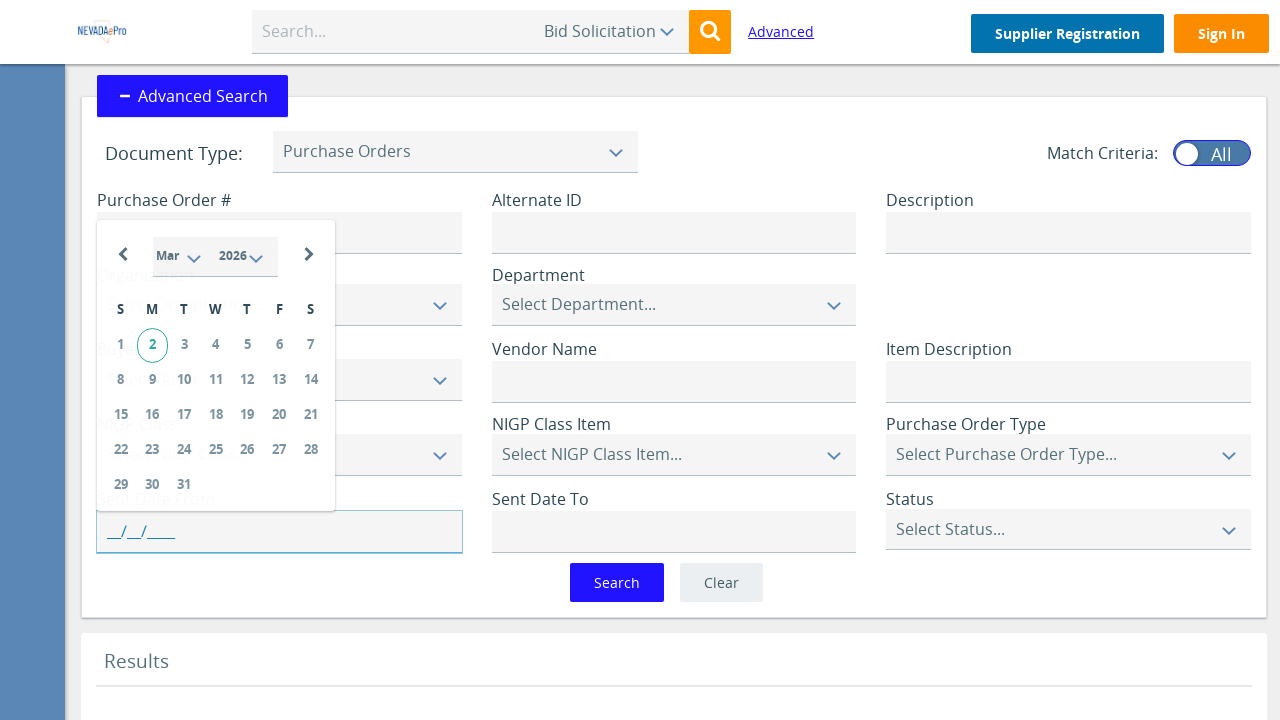

Filled 'from date' field with 01/01/2024 on input[id*="sentDateFrom_input"]
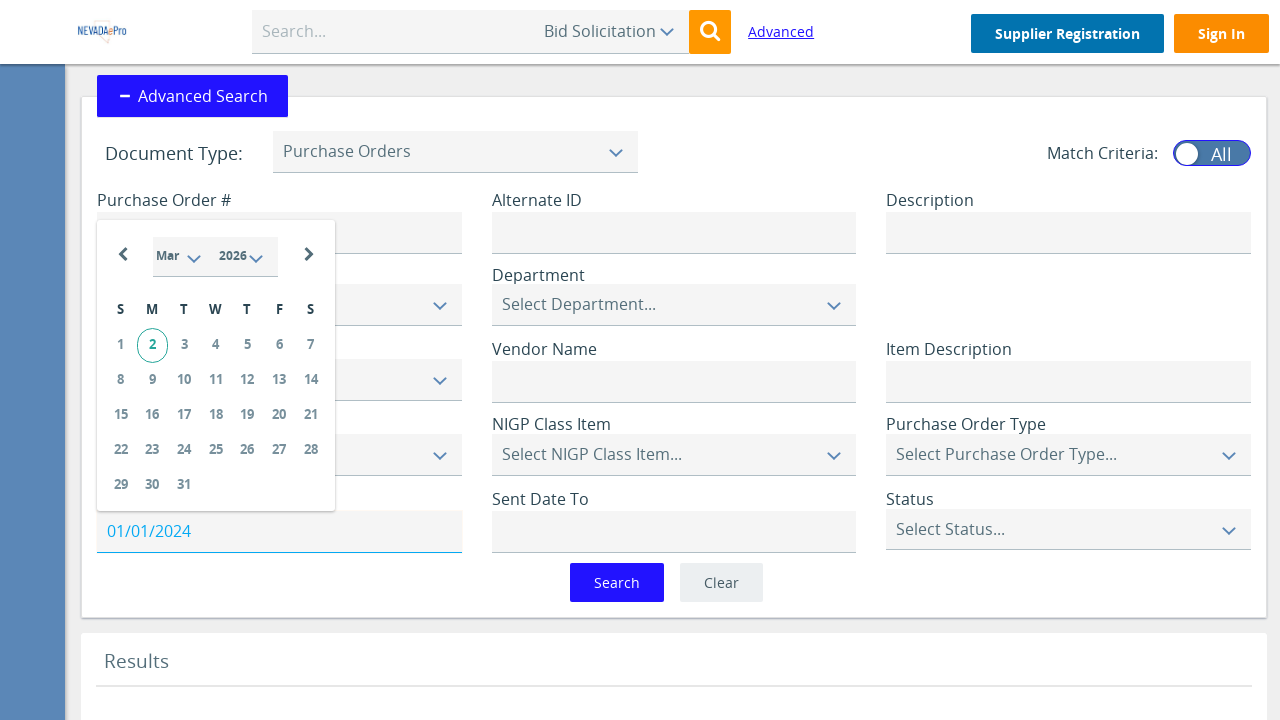

Cleared 'to date' input field on input[id*="sentDateTo_input"]
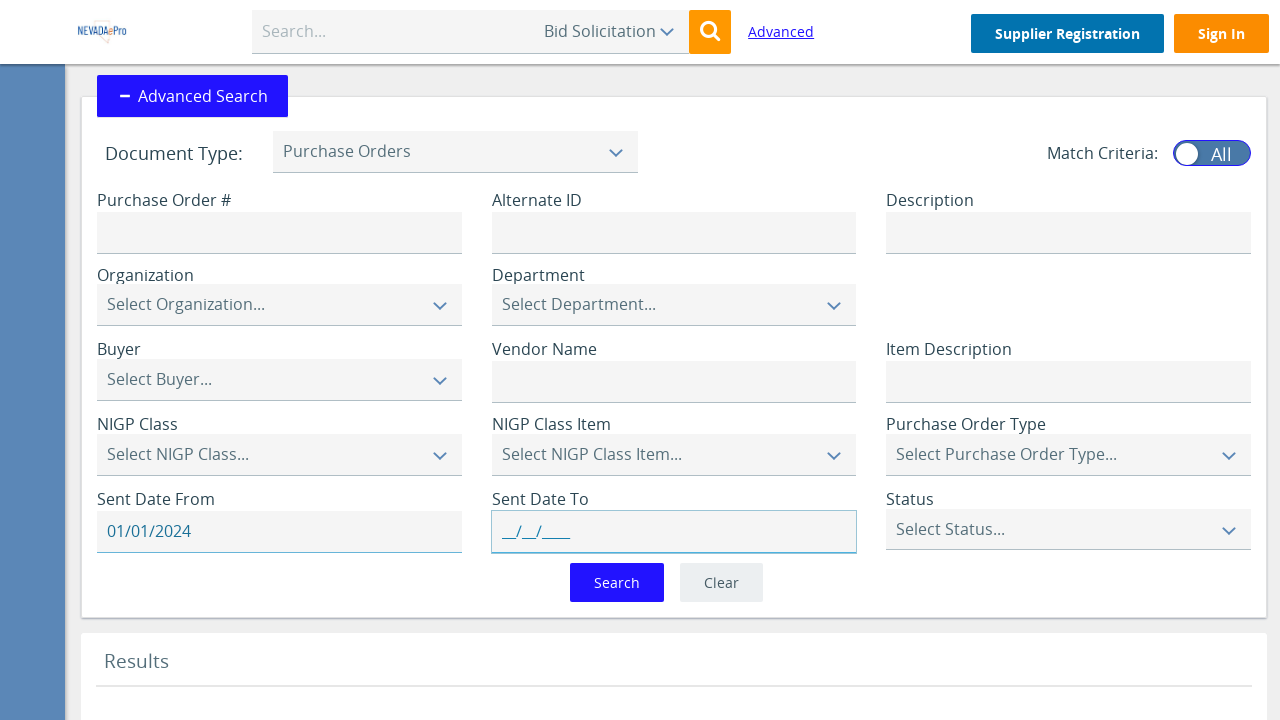

Filled 'to date' field with 03/15/2024 on input[id*="sentDateTo_input"]
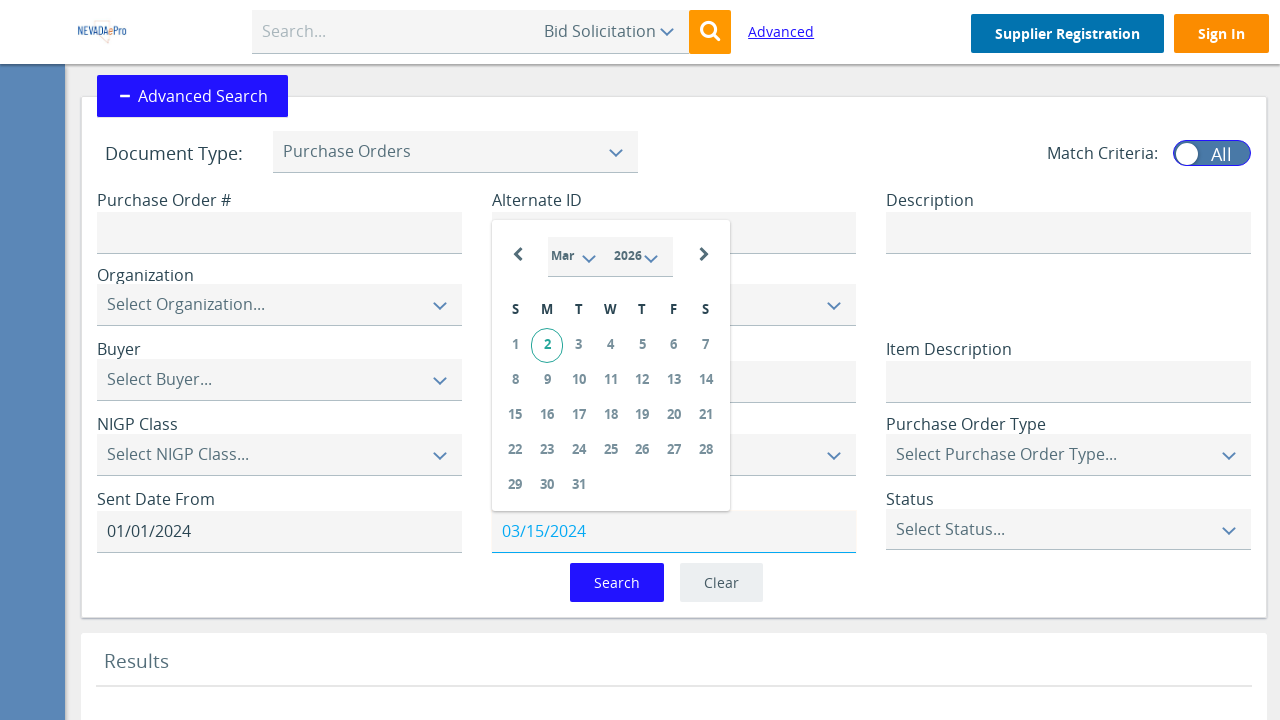

Clicked body to close any open date pickers at (640, 360) on body
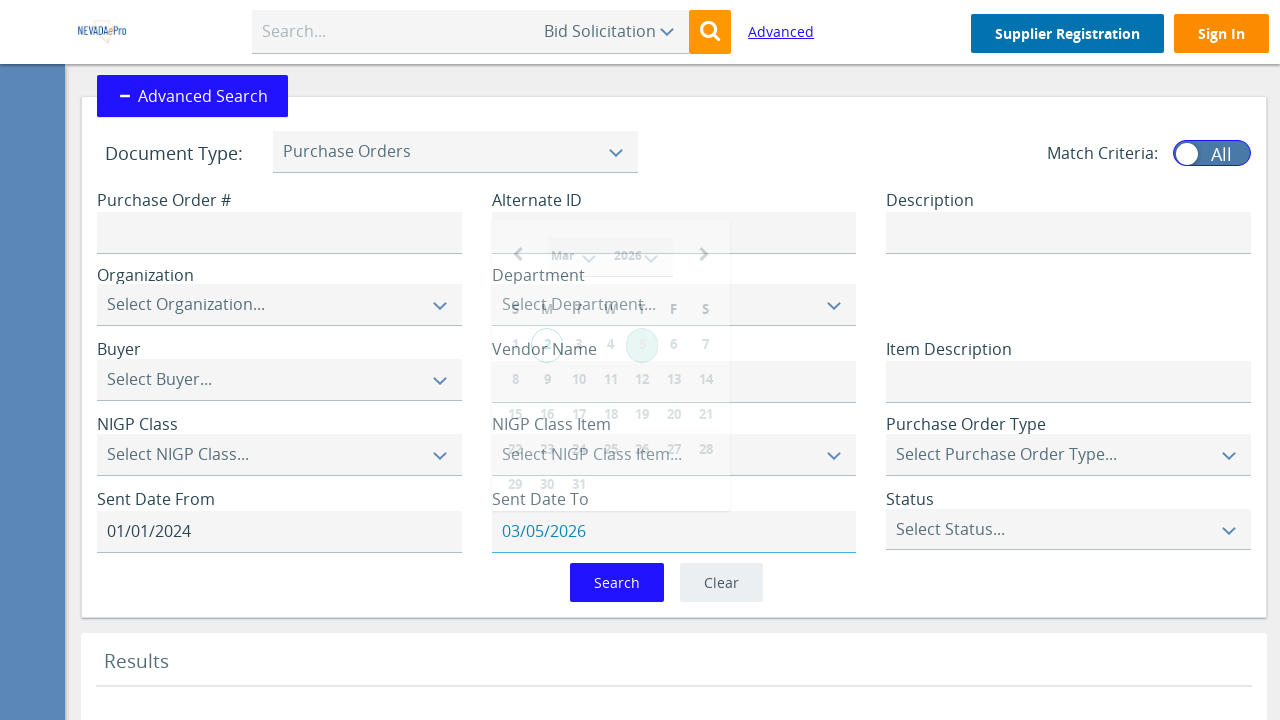

Waited 500ms for date pickers to close
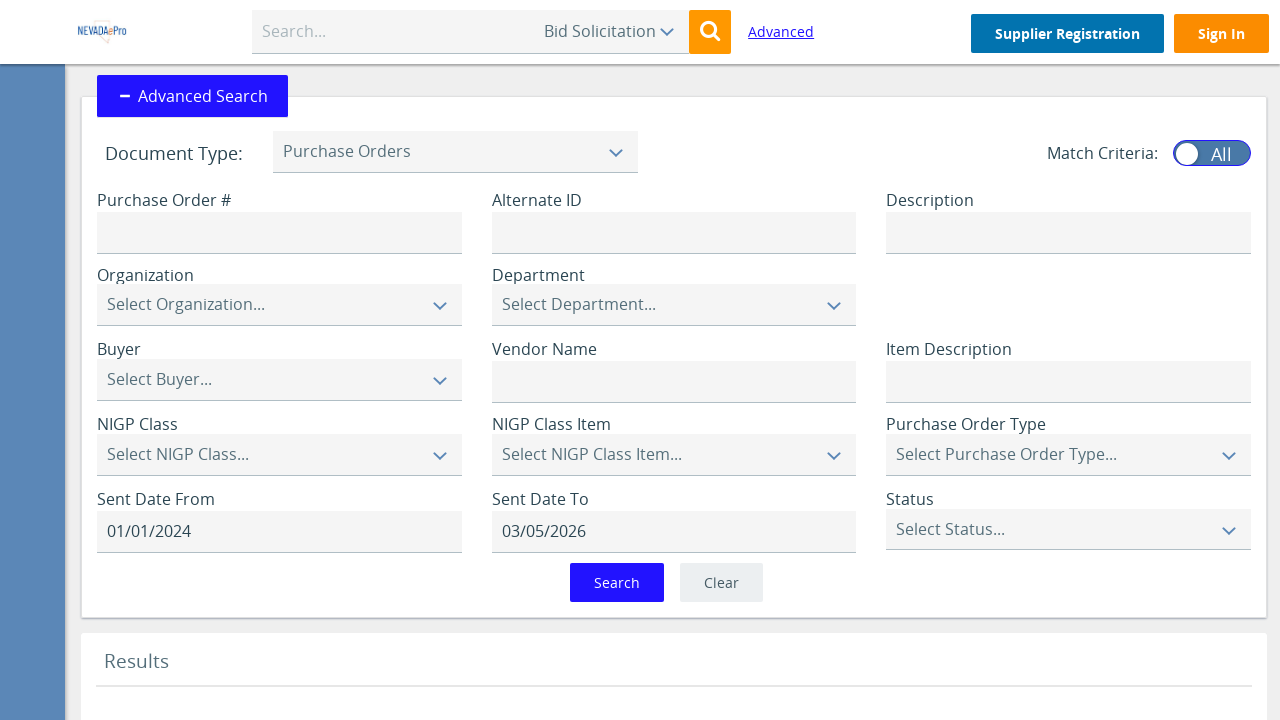

Clicked Search button to initiate purchase order search at (617, 582) on button:has-text("Search")
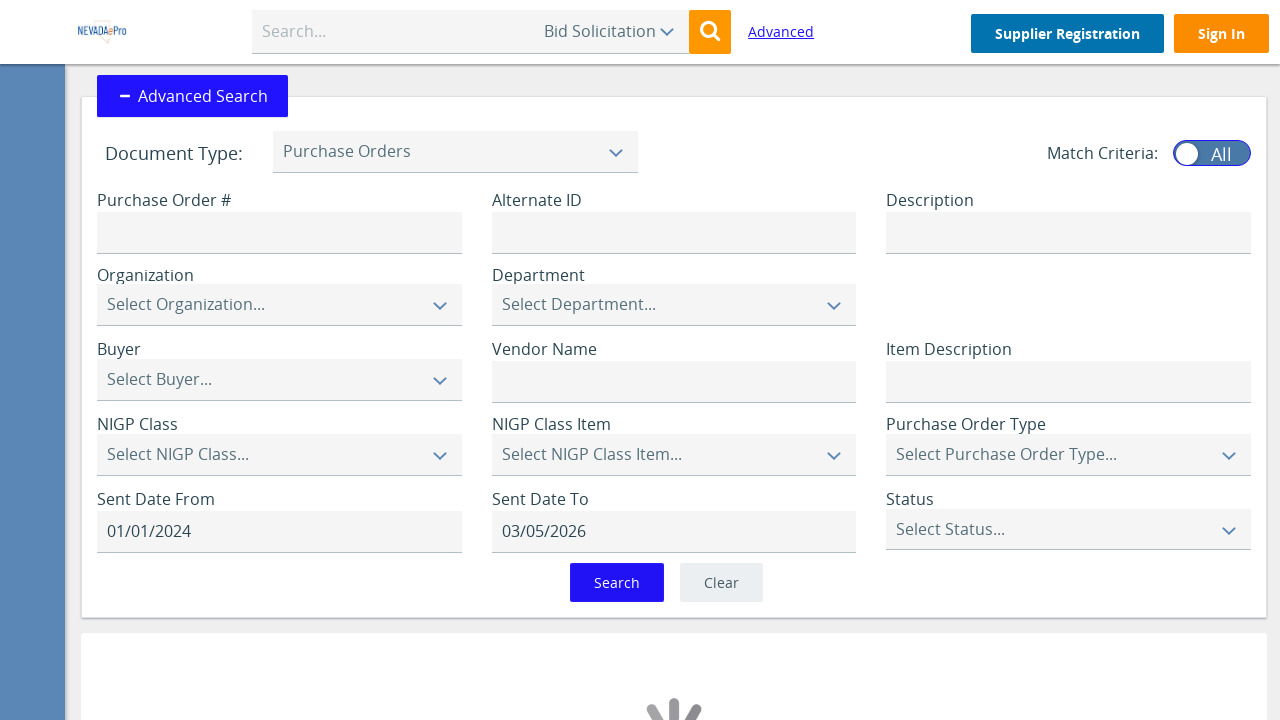

Search results loaded with pagination information visible
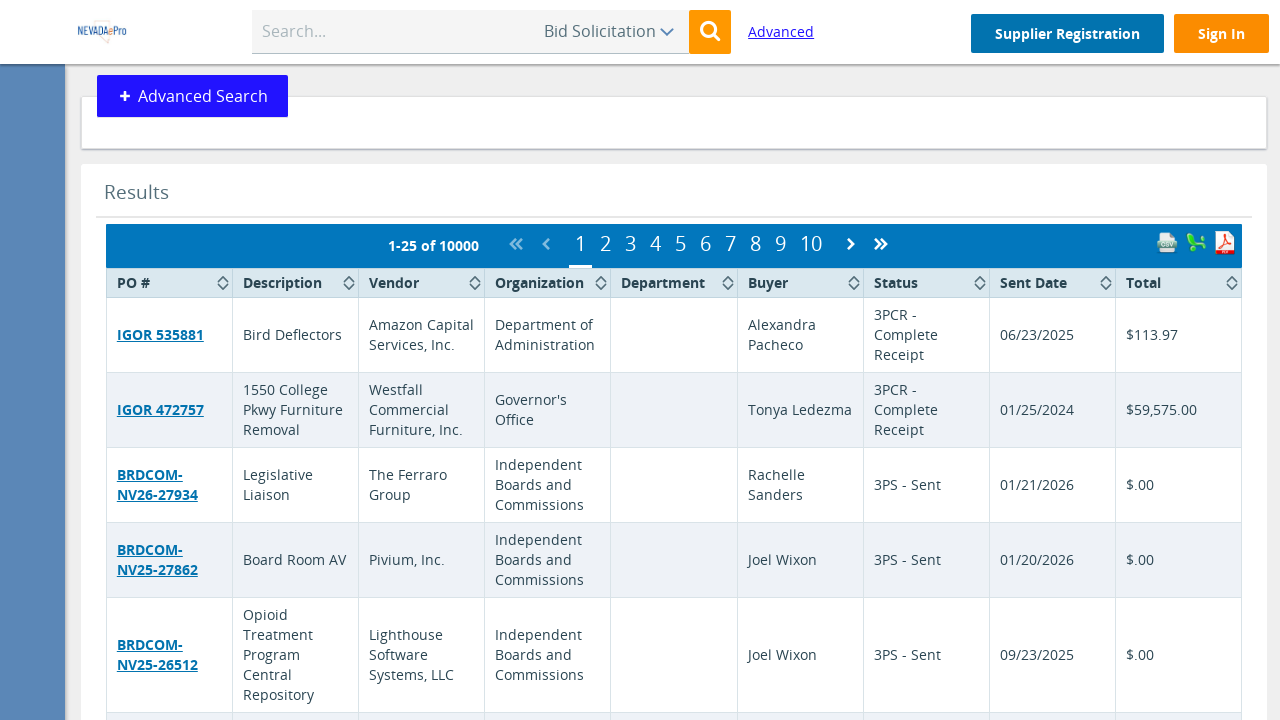

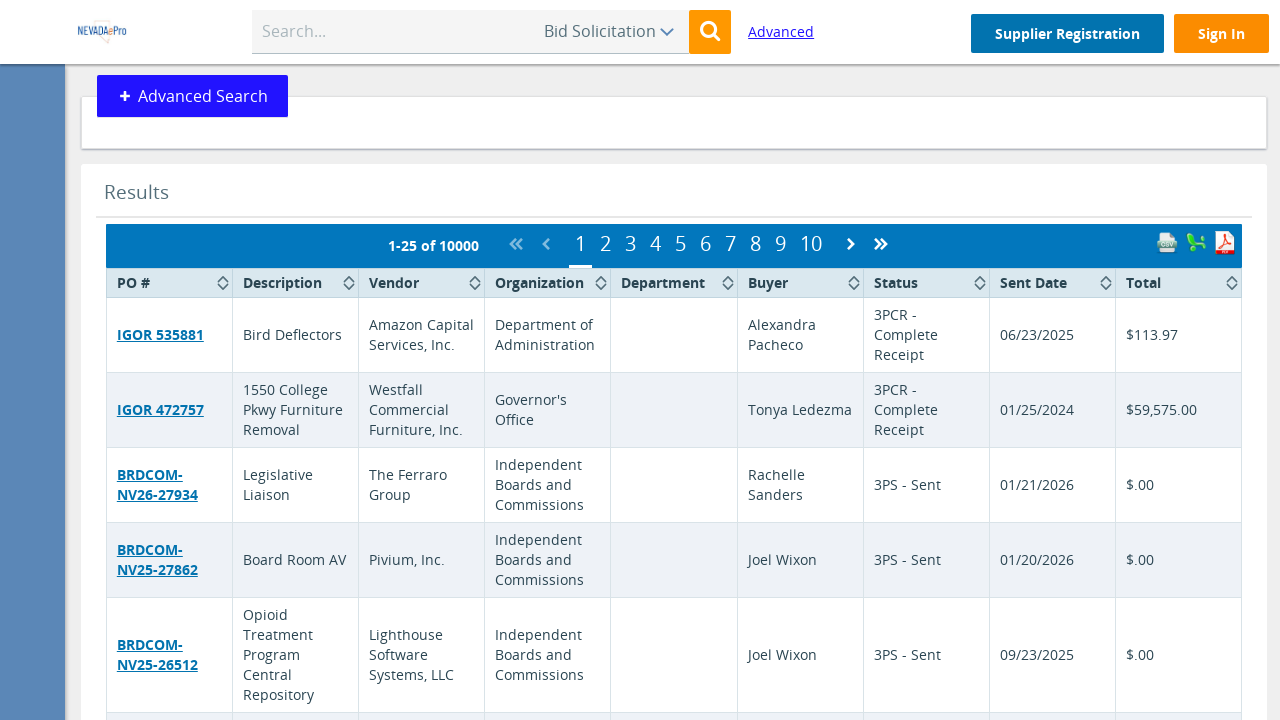